Tests JavaScript alert handling by triggering different types of alerts (simple alert, confirm dialog, and prompt) and interacting with them

Starting URL: https://the-internet.herokuapp.com/javascript_alerts

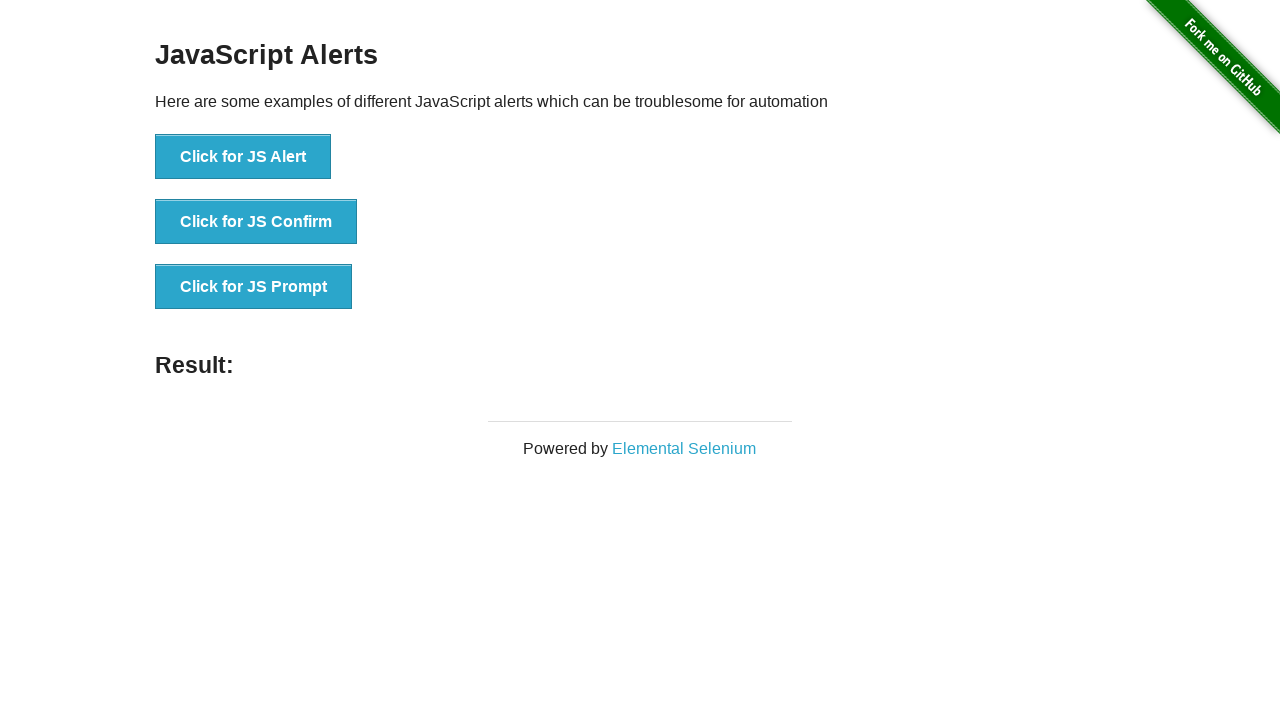

Clicked button to trigger simple JS Alert at (243, 157) on xpath=//button[normalize-space()='Click for JS Alert']
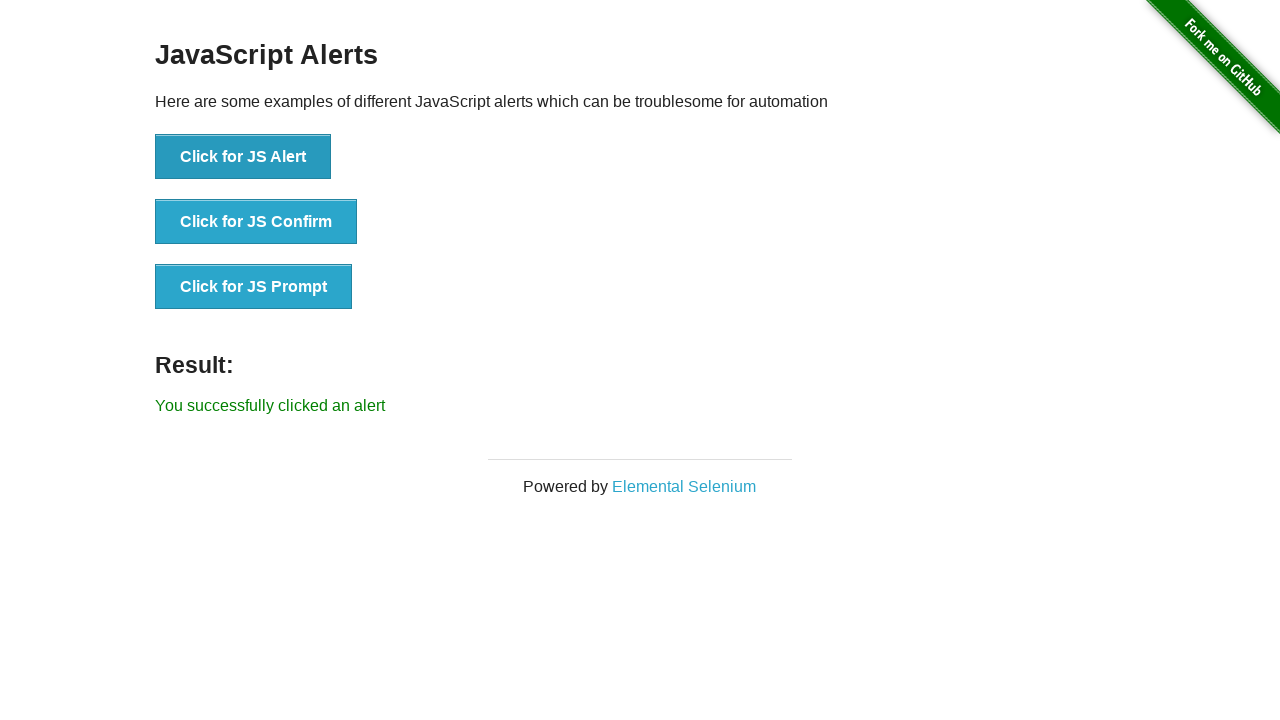

Set up dialog handler to accept alerts
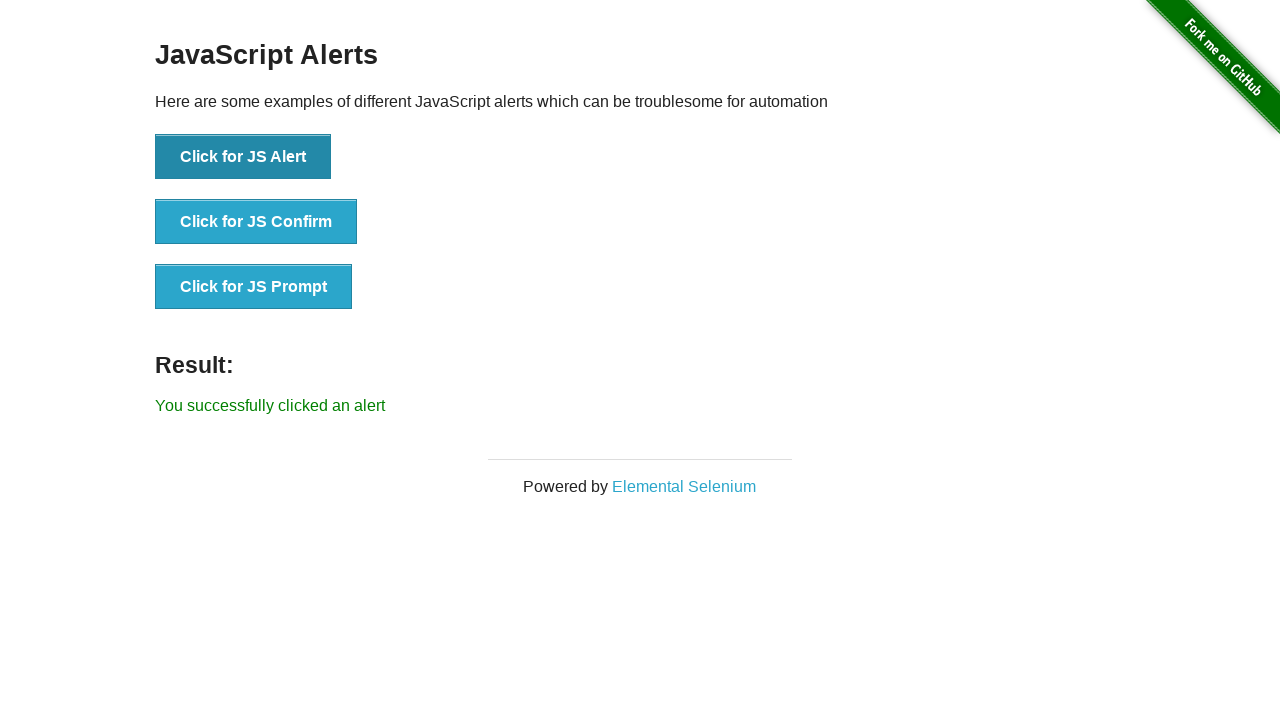

Clicked button to trigger JS Confirm dialog at (256, 222) on xpath=//button[normalize-space()='Click for JS Confirm']
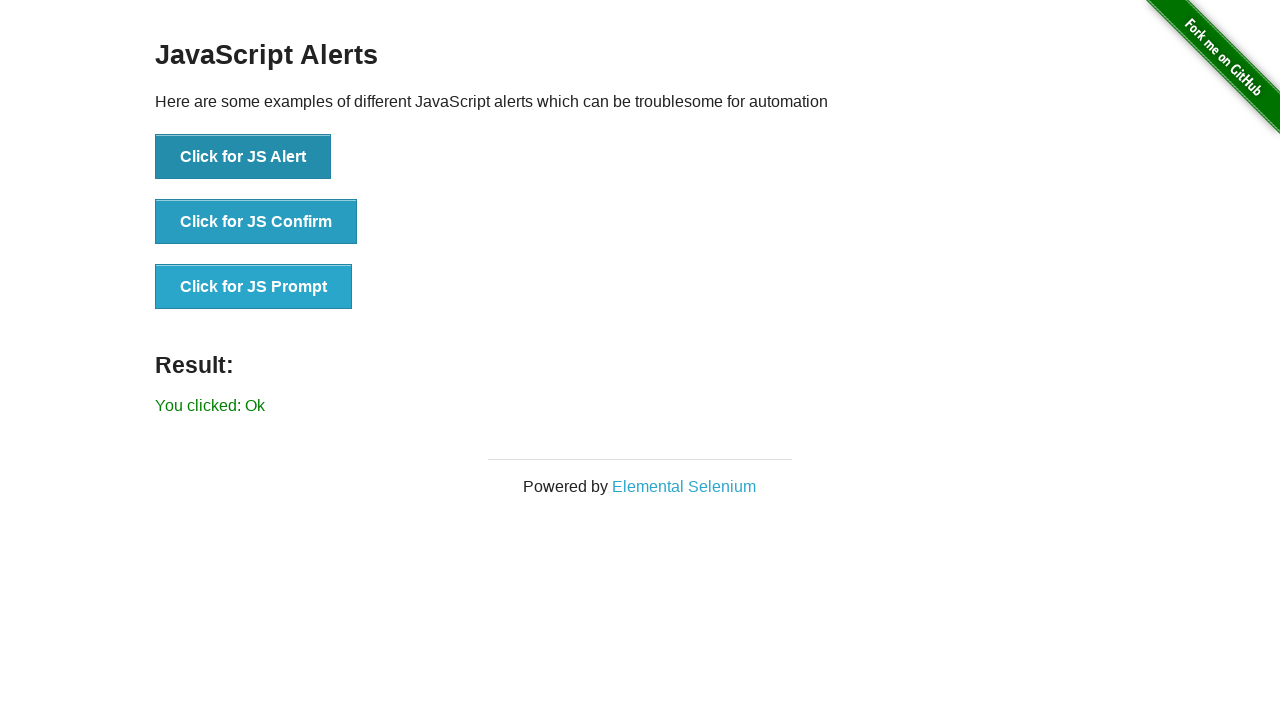

JS Confirm dialog was accepted
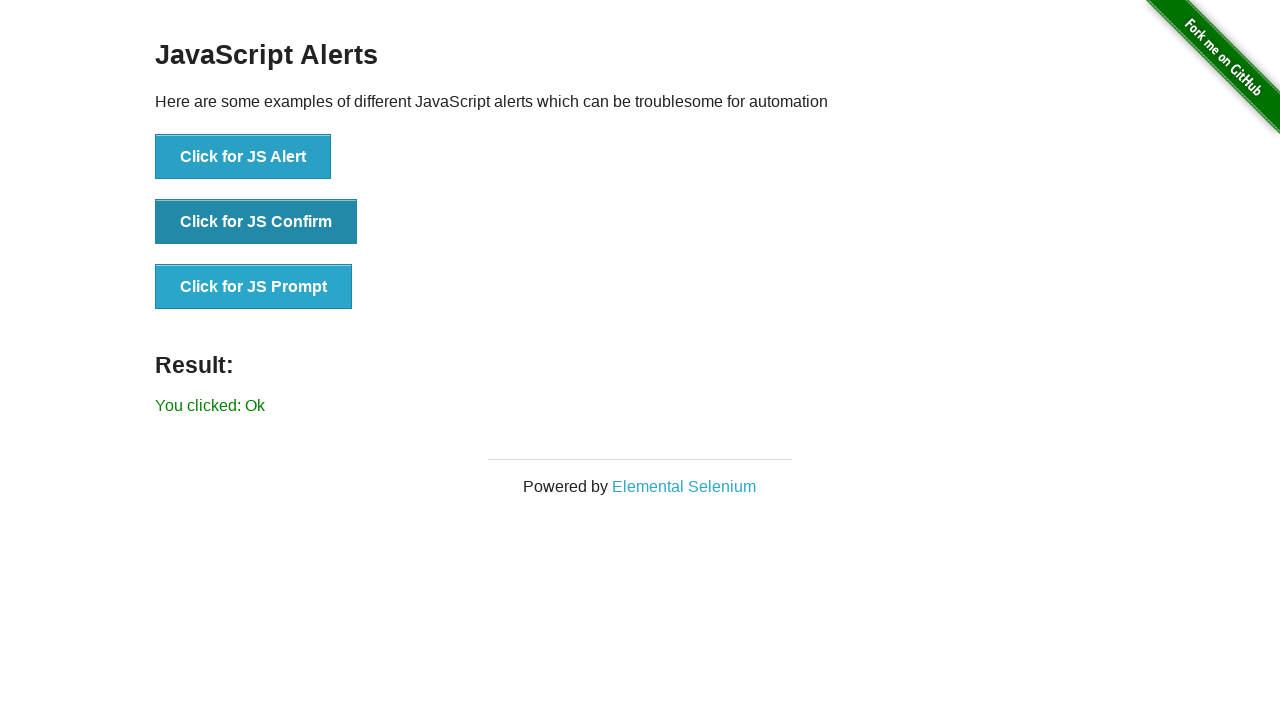

Clicked button to trigger JS Prompt dialog at (254, 287) on xpath=//button[normalize-space()='Click for JS Prompt']
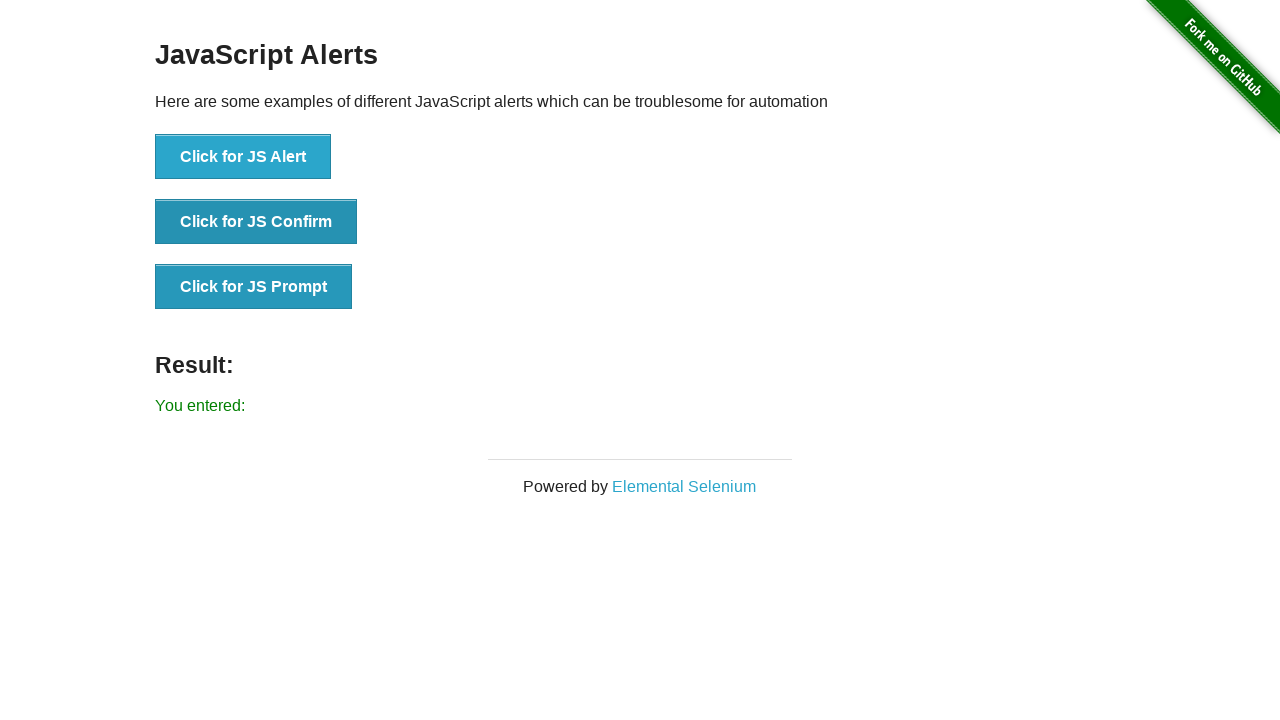

Updated dialog handler to accept prompts with text input
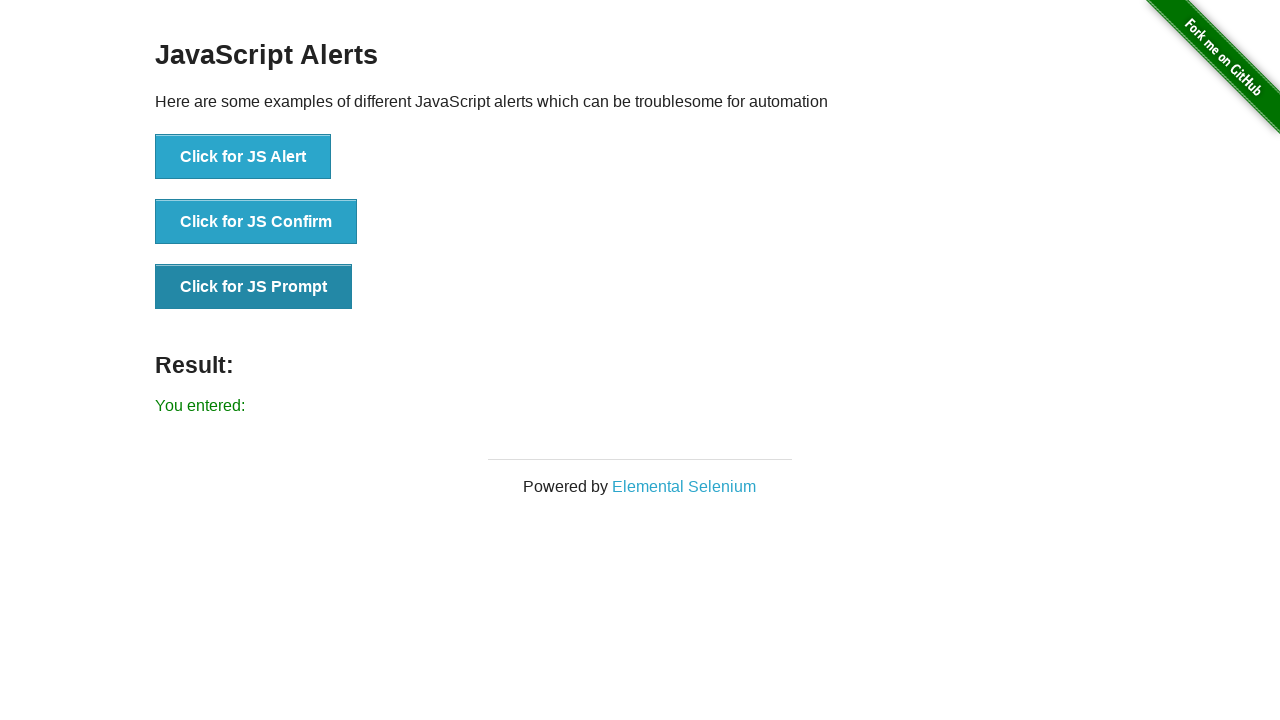

Clicked button again to trigger JS Prompt with text input handling at (254, 287) on xpath=//button[normalize-space()='Click for JS Prompt']
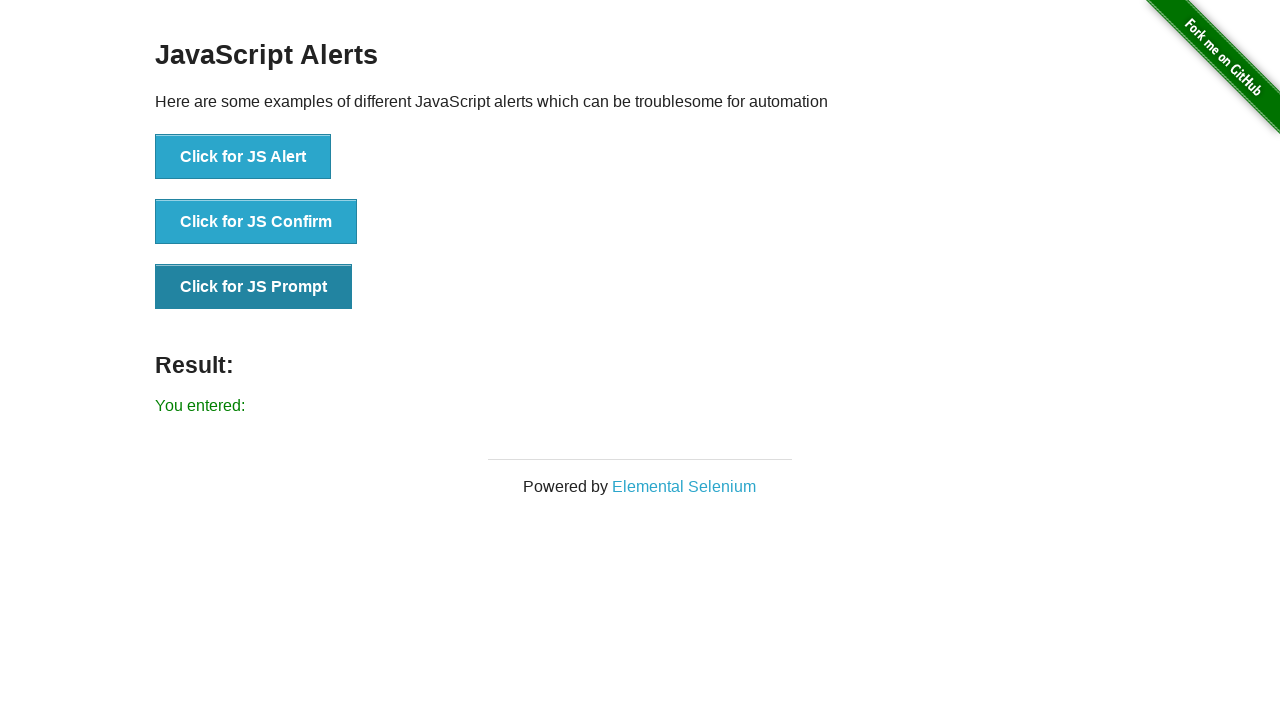

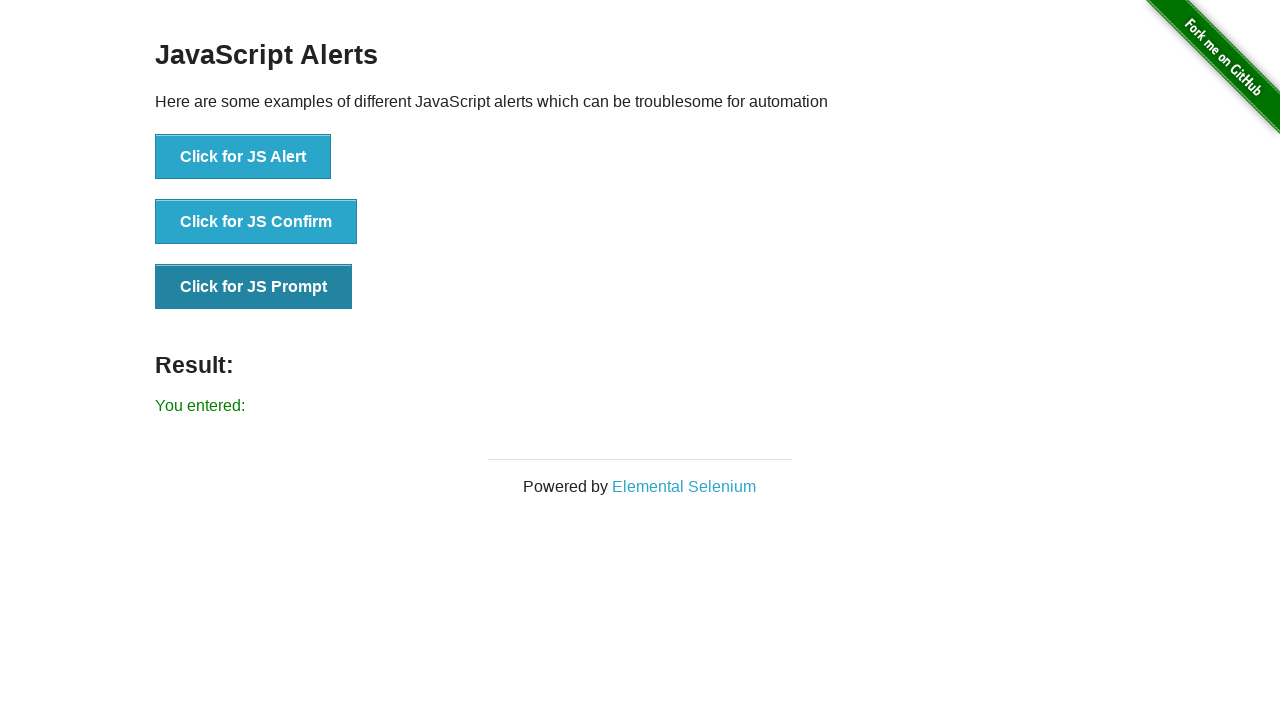